Tests alert handling functionality by clicking a button to trigger a prompt alert and dismissing it

Starting URL: http://omayo.blogspot.com

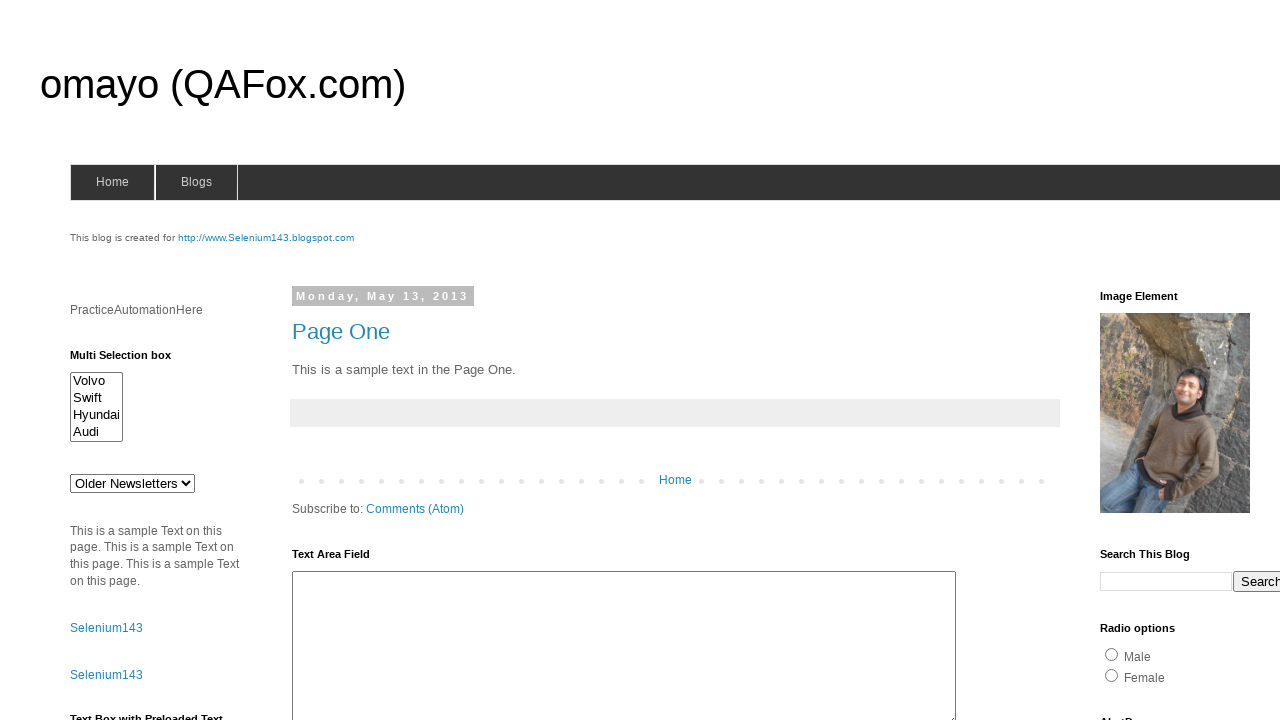

Clicked prompt button to trigger alert at (1140, 361) on input#prompt
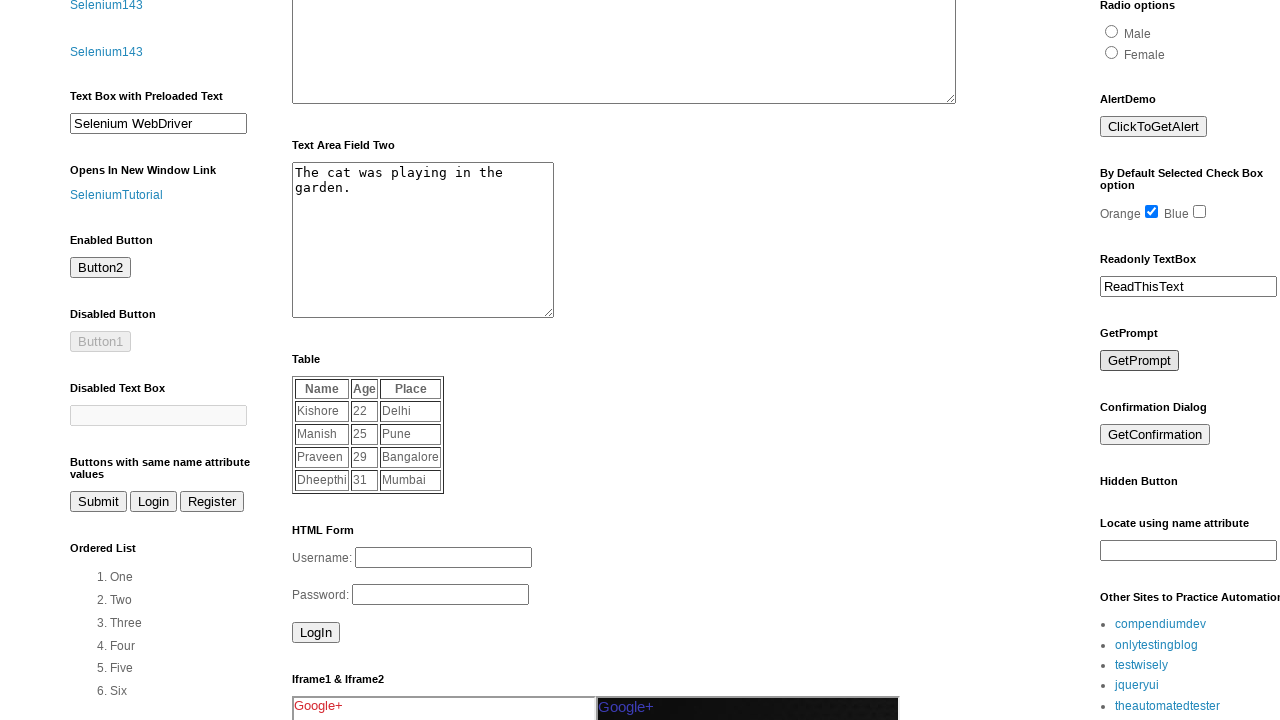

Set up dialog handler to dismiss alerts
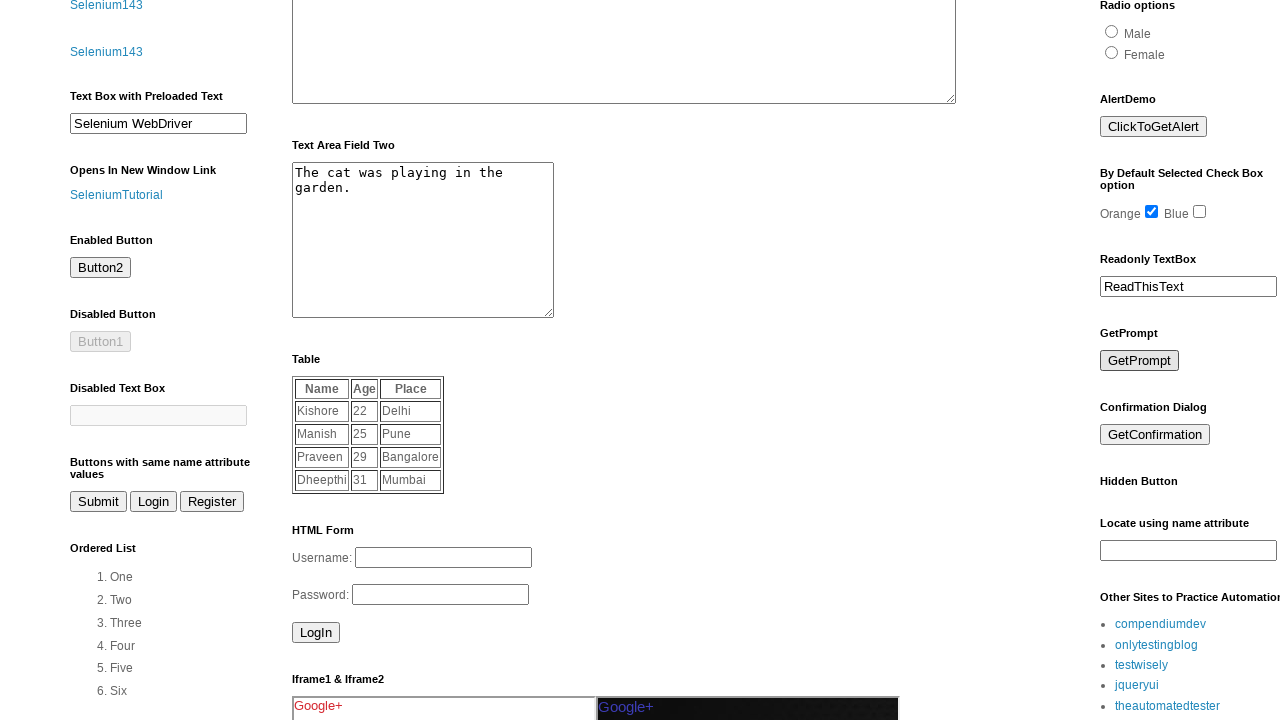

Clicked prompt button again to trigger and dismiss alert at (1140, 361) on input#prompt
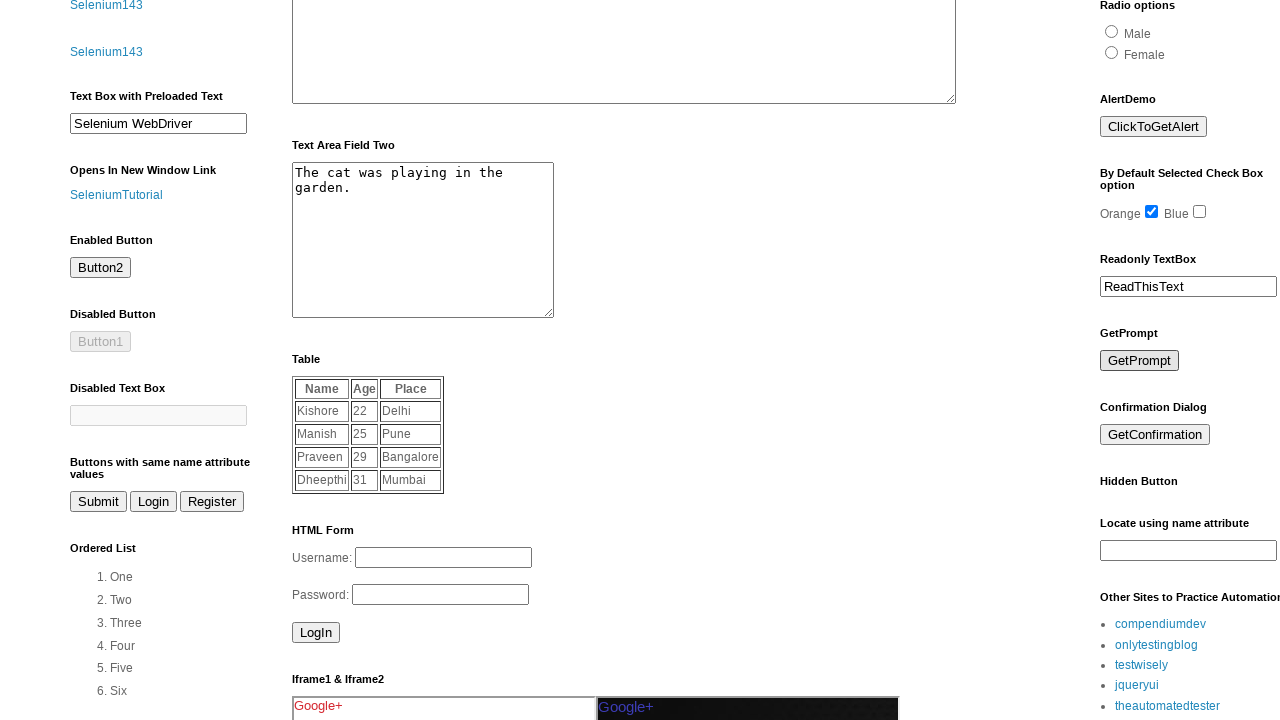

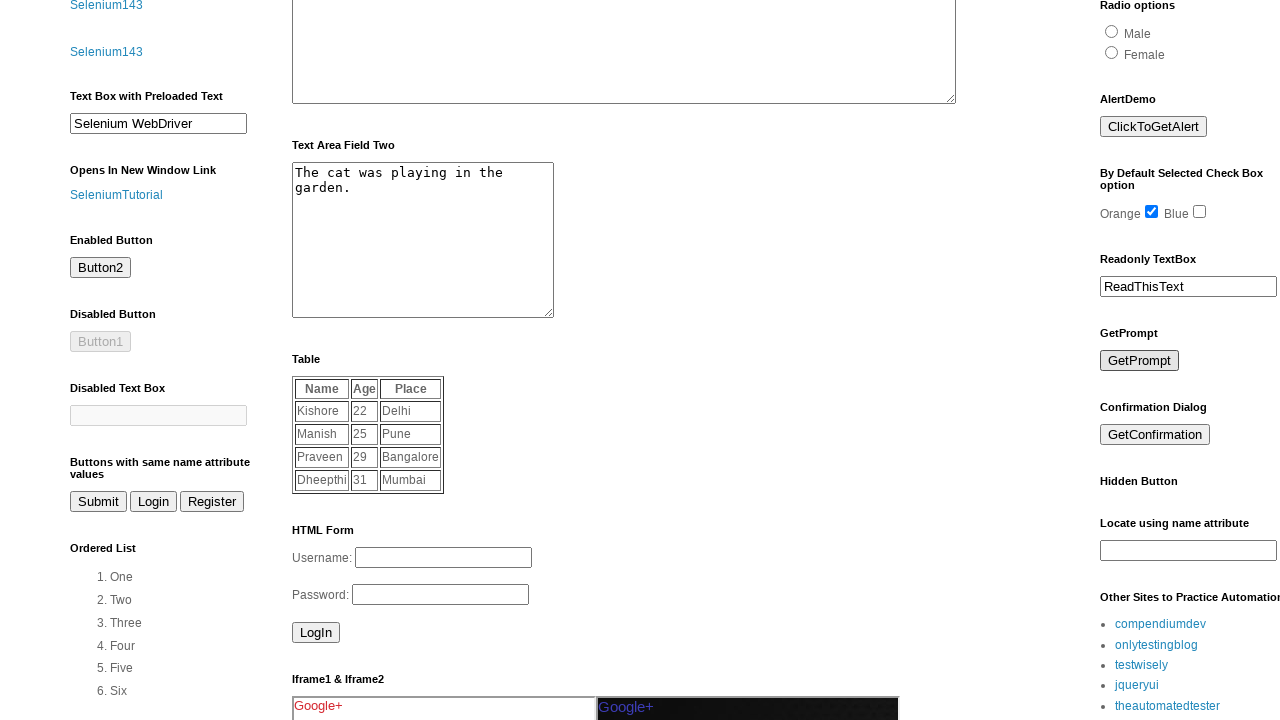